Tests CSS styling of signup form elements including form controls and button colors

Starting URL: https://www.demoblaze.com/index.html

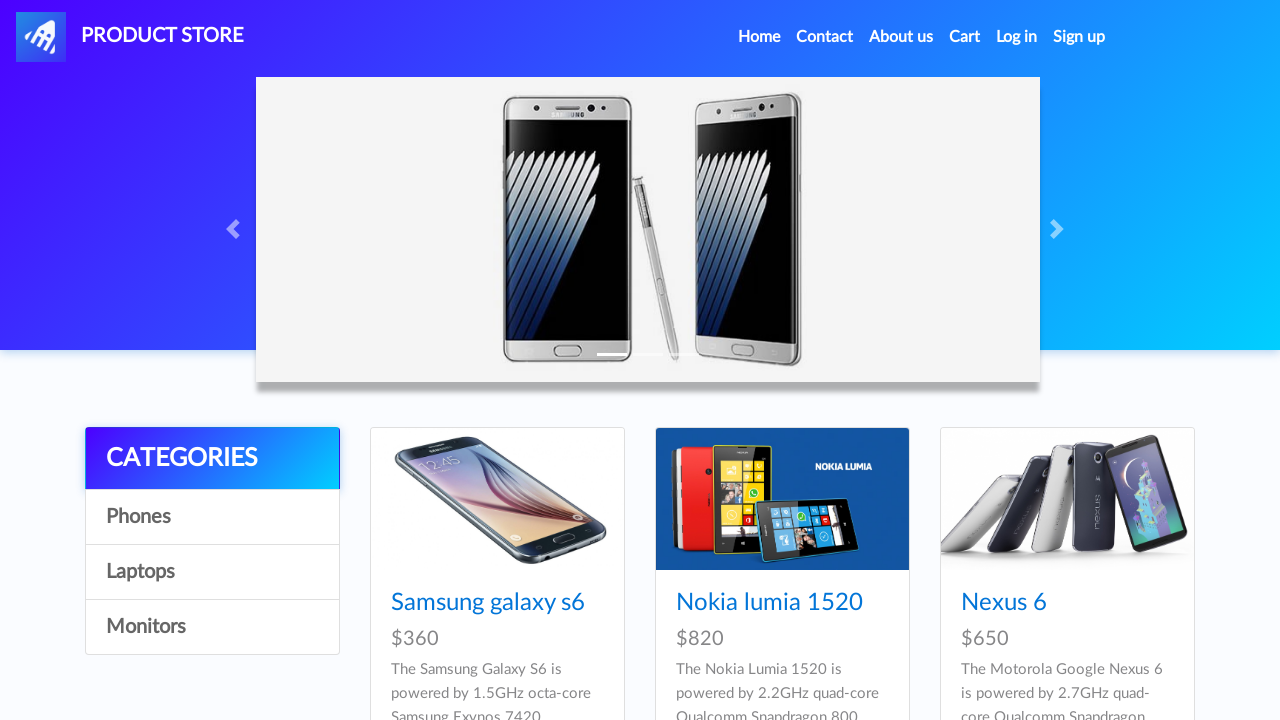

Clicked Sign up link to open signup modal at (1079, 37) on a:has-text('Sign up')
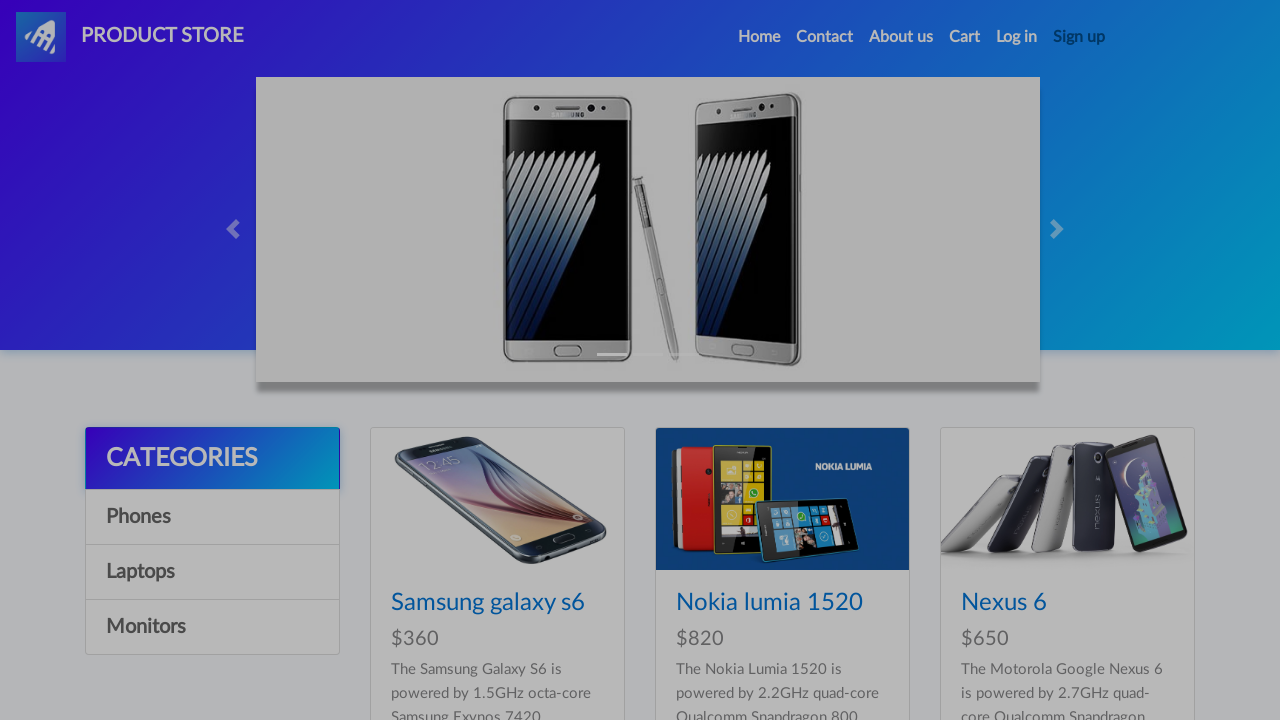

Signup modal loaded and username field became visible
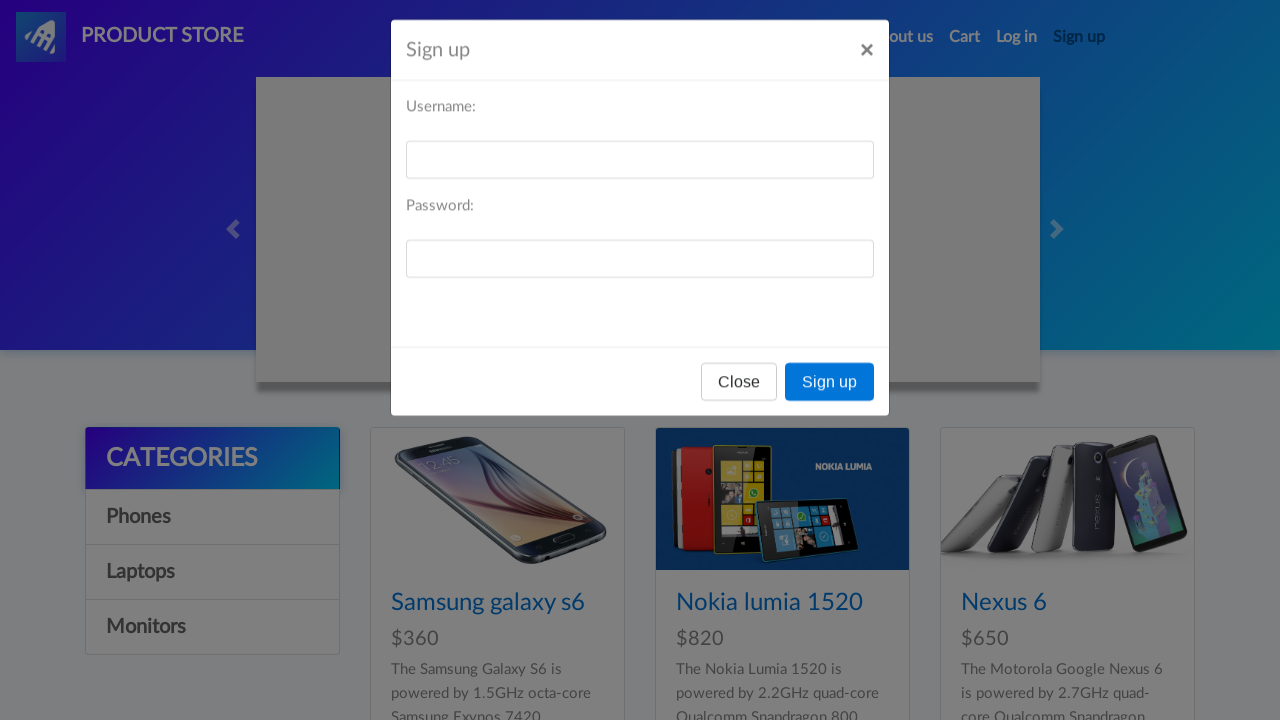

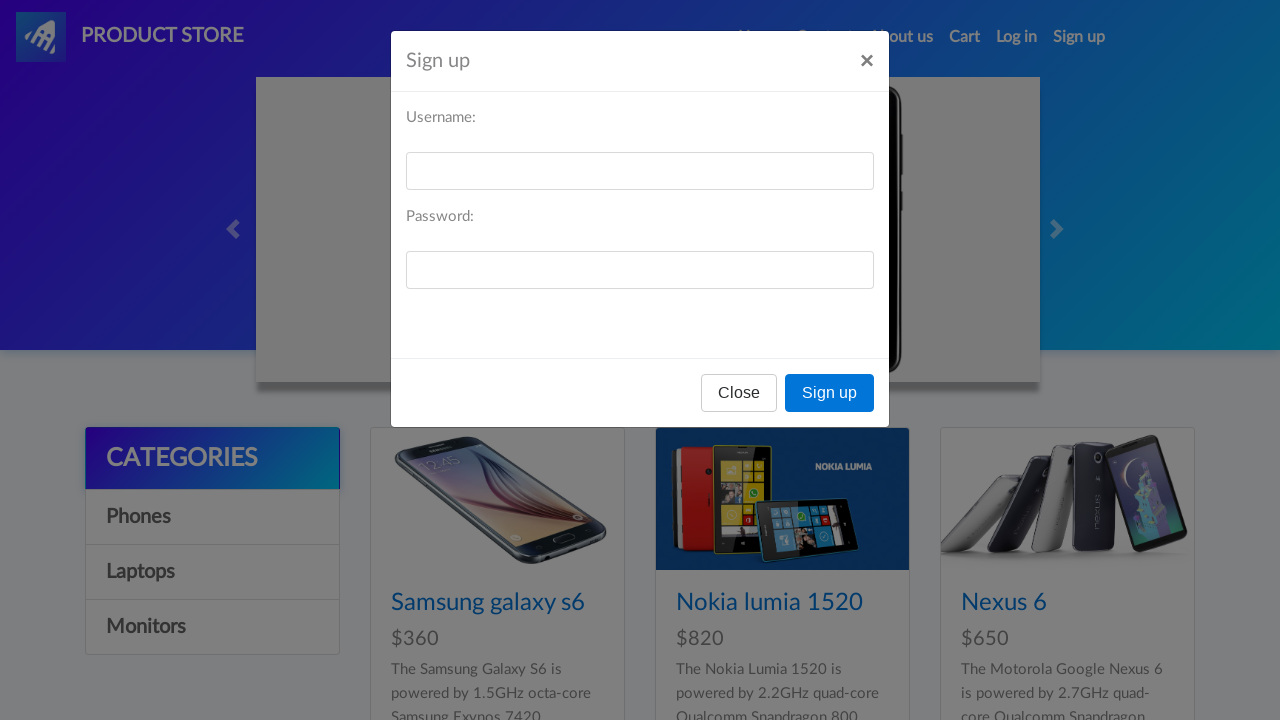